Tests JavaScript confirm alert by navigating to the alerts page, clicking the second alert button, and dismissing the confirm dialog.

Starting URL: https://the-internet.herokuapp.com/

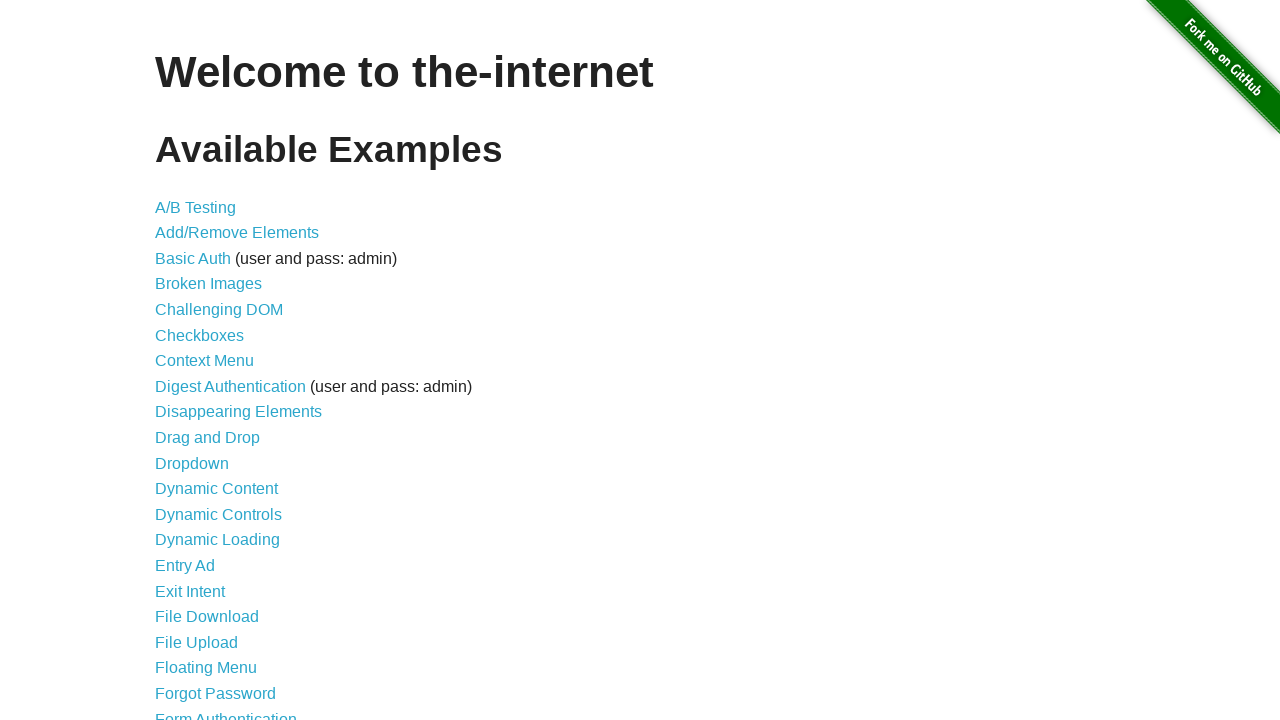

Set up dialog handler to dismiss confirm dialogs
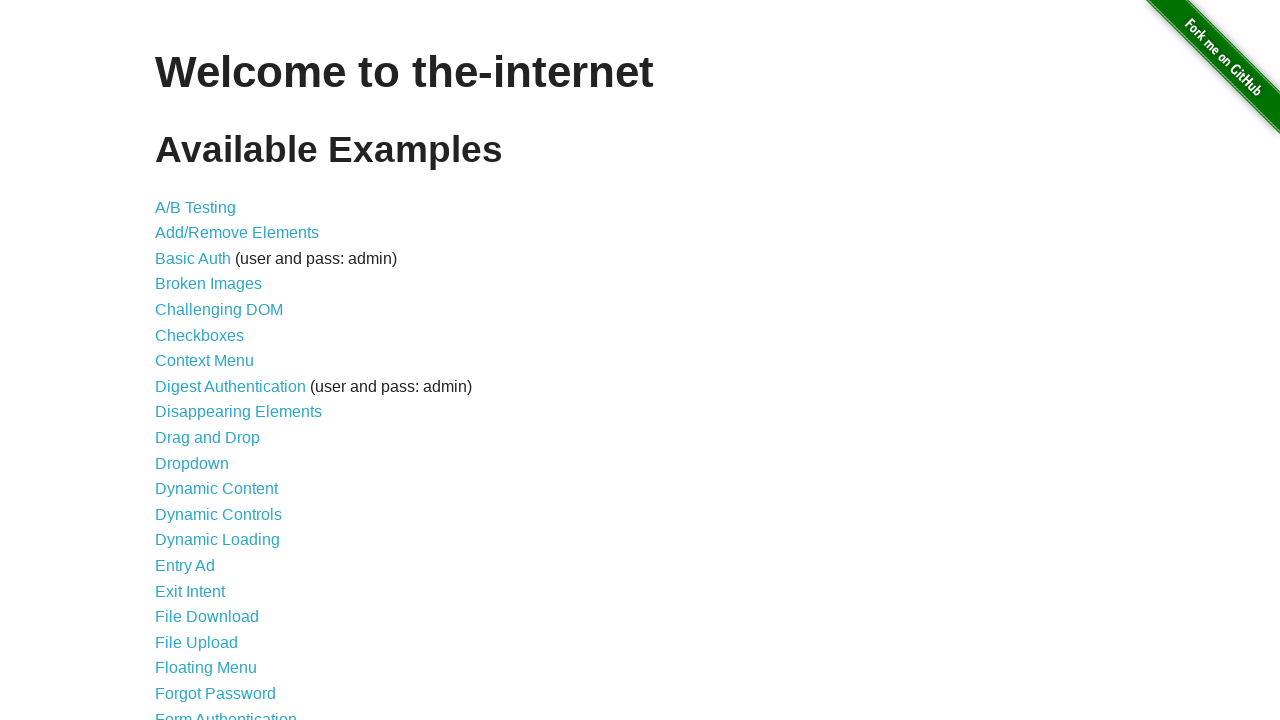

Navigated to the-internet.herokuapp.com home page
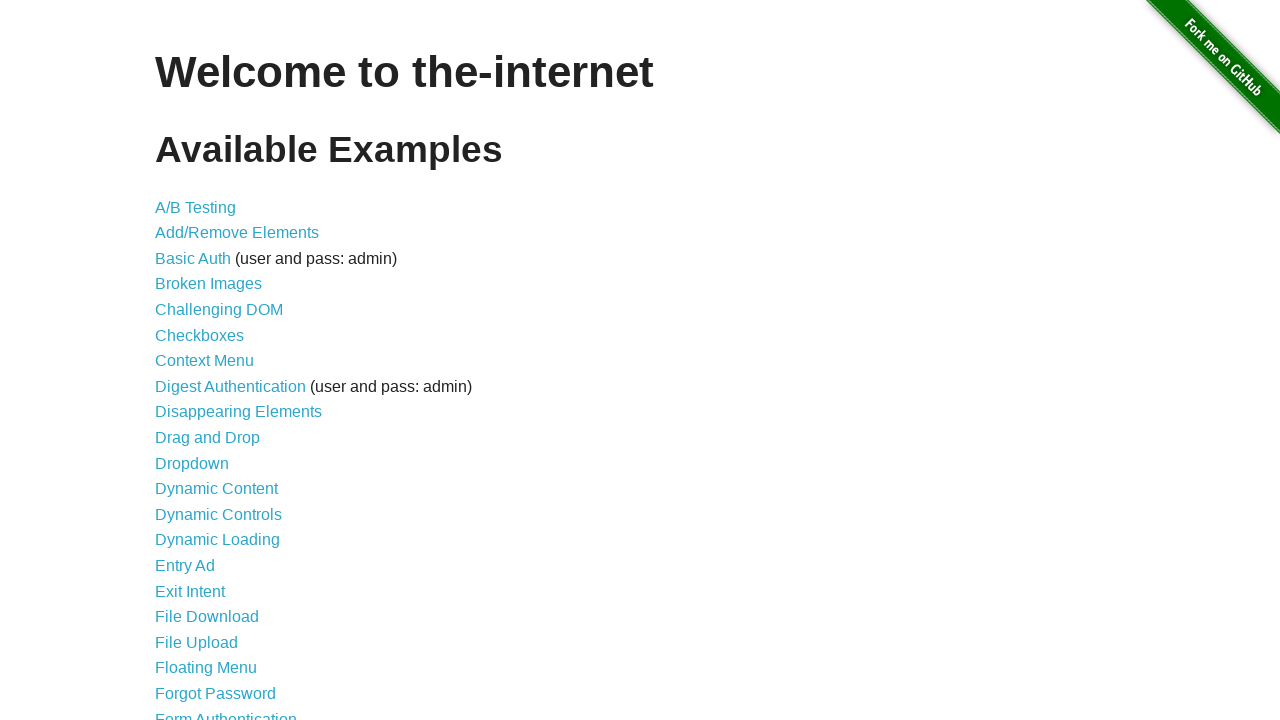

Clicked on JavaScript Alerts link at (214, 361) on xpath=//*[text()='JavaScript Alerts']
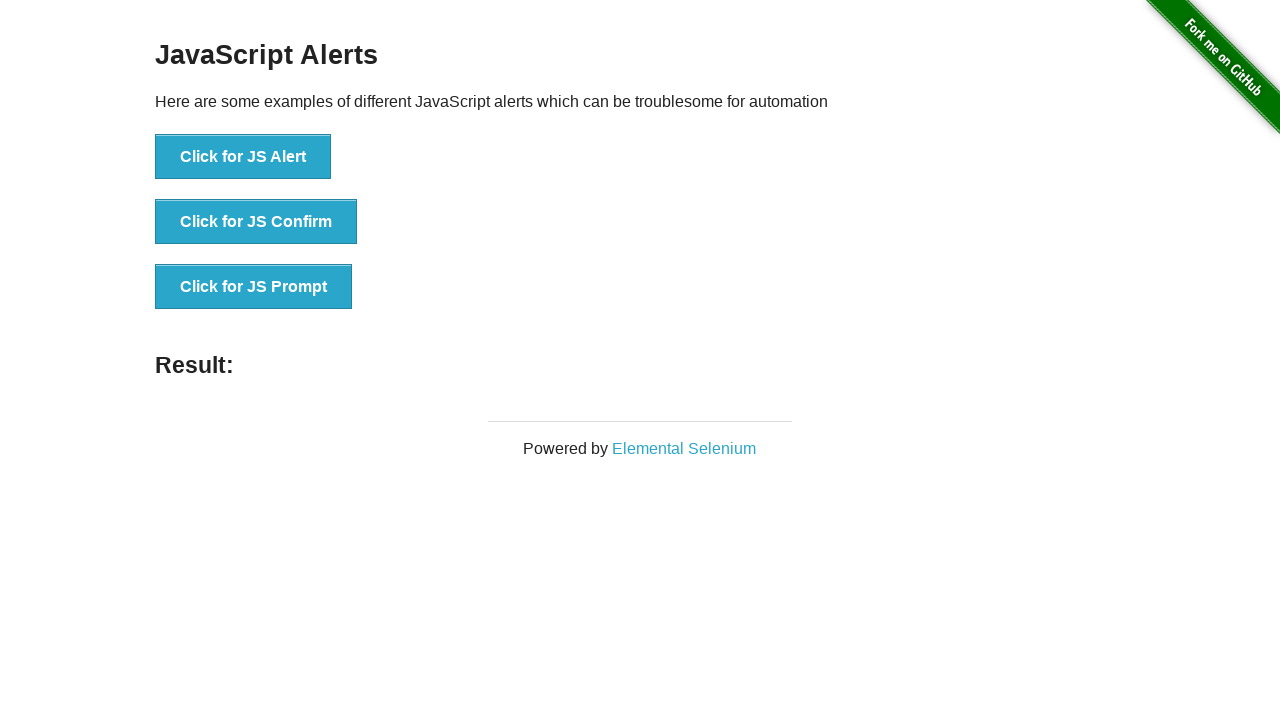

Second alert button (confirm) is visible on the page
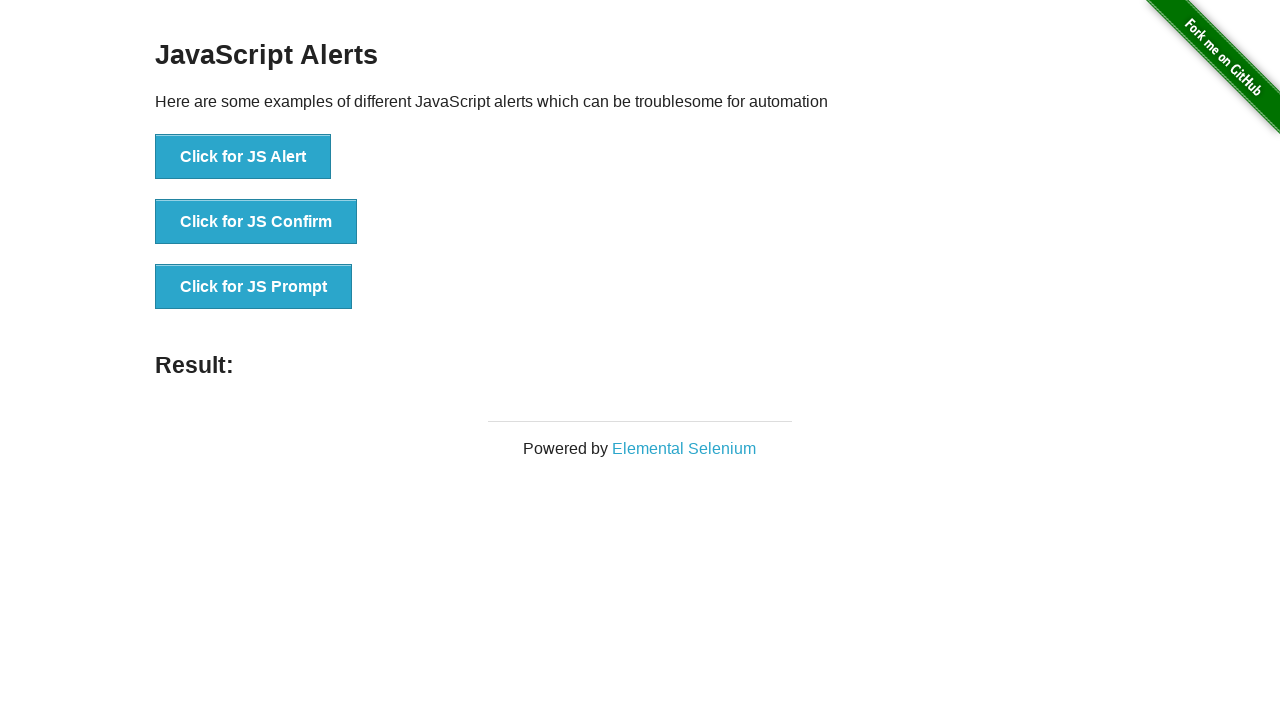

Clicked the second alert button to trigger confirm dialog at (256, 222) on (//button)[2]
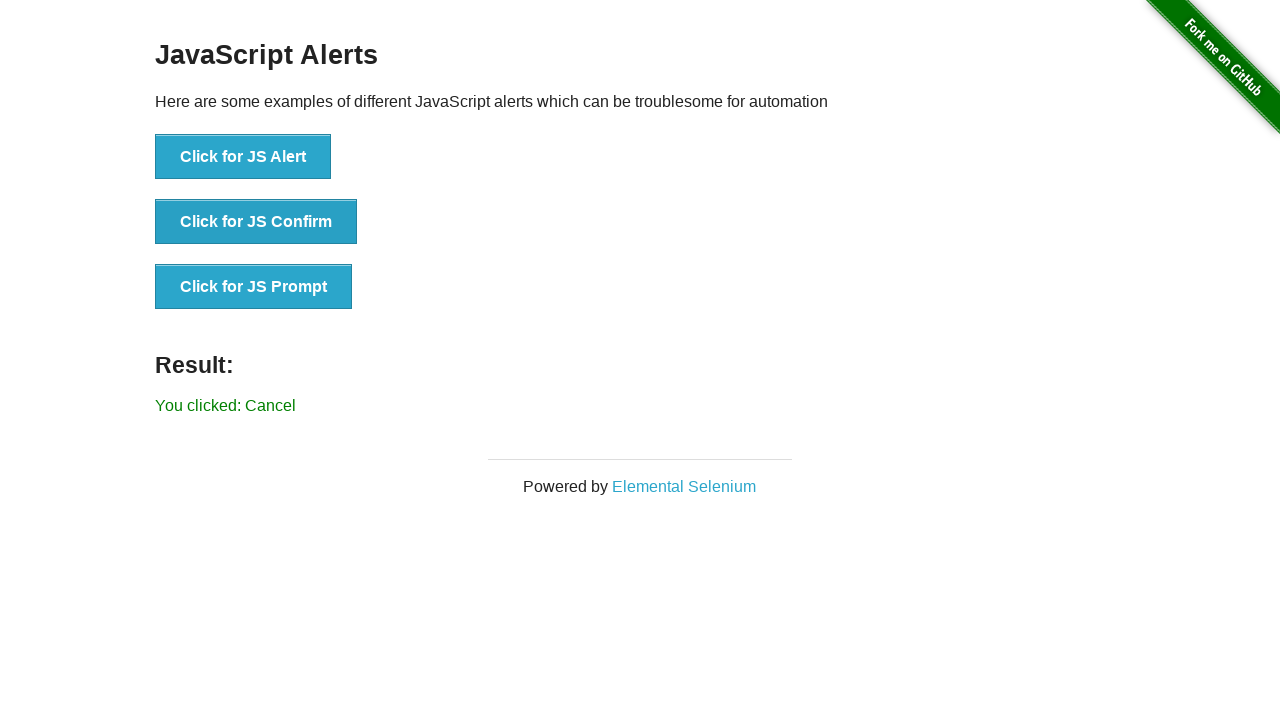

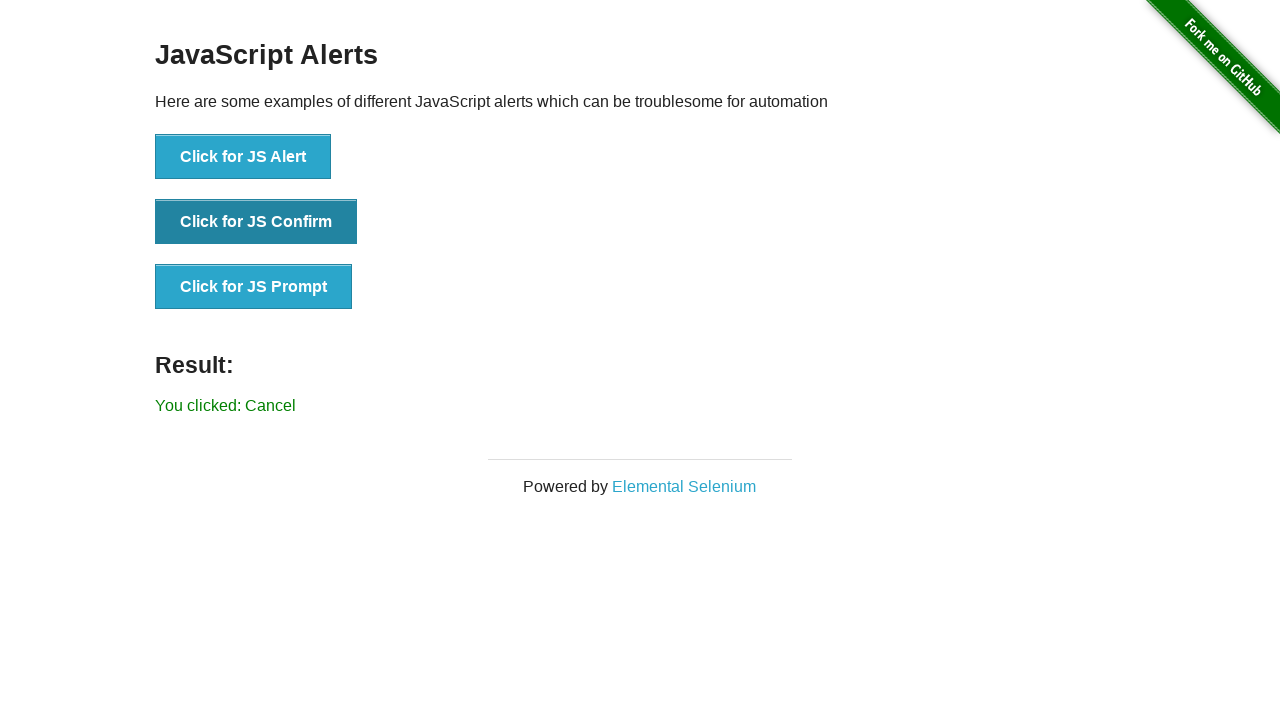